Tests user registration form by filling in all required fields including name, phone, email, password and accepting terms

Starting URL: https://fujiluxury.vn/thanh-vien/dang-ky-dai-ly.html

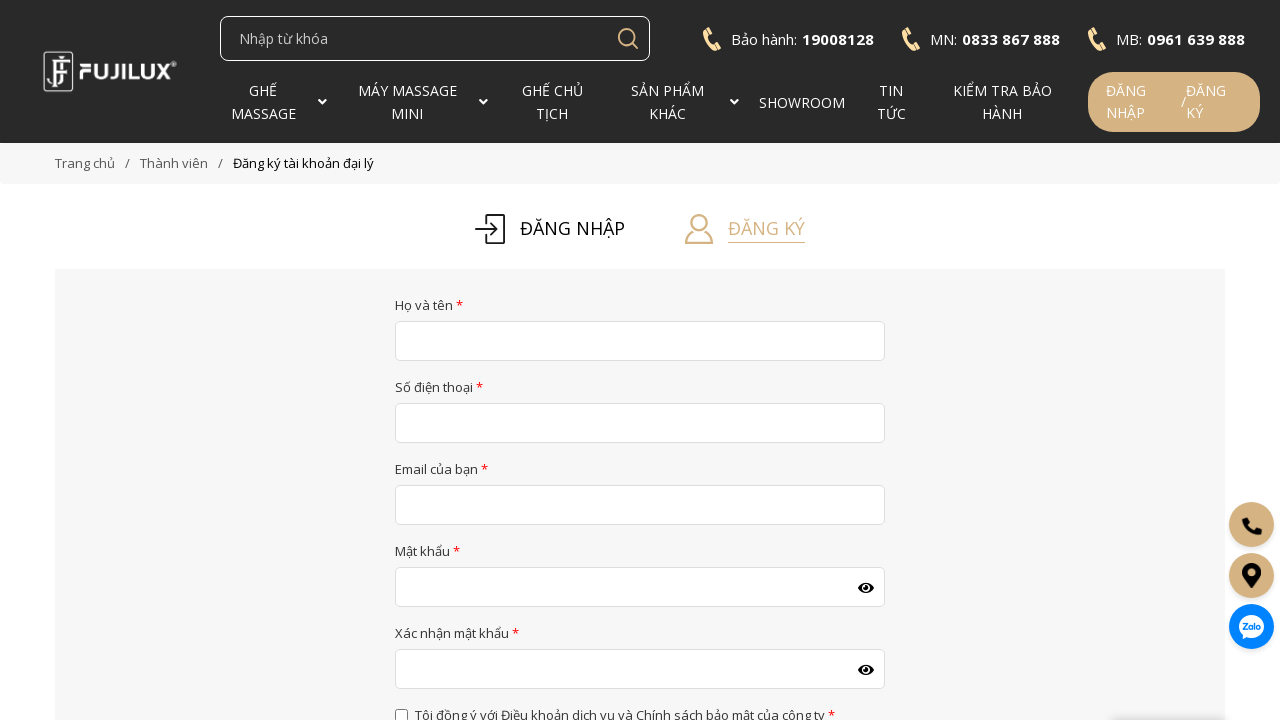

Filled in full name field with 'Nguyen Van Test' on input#rFullName
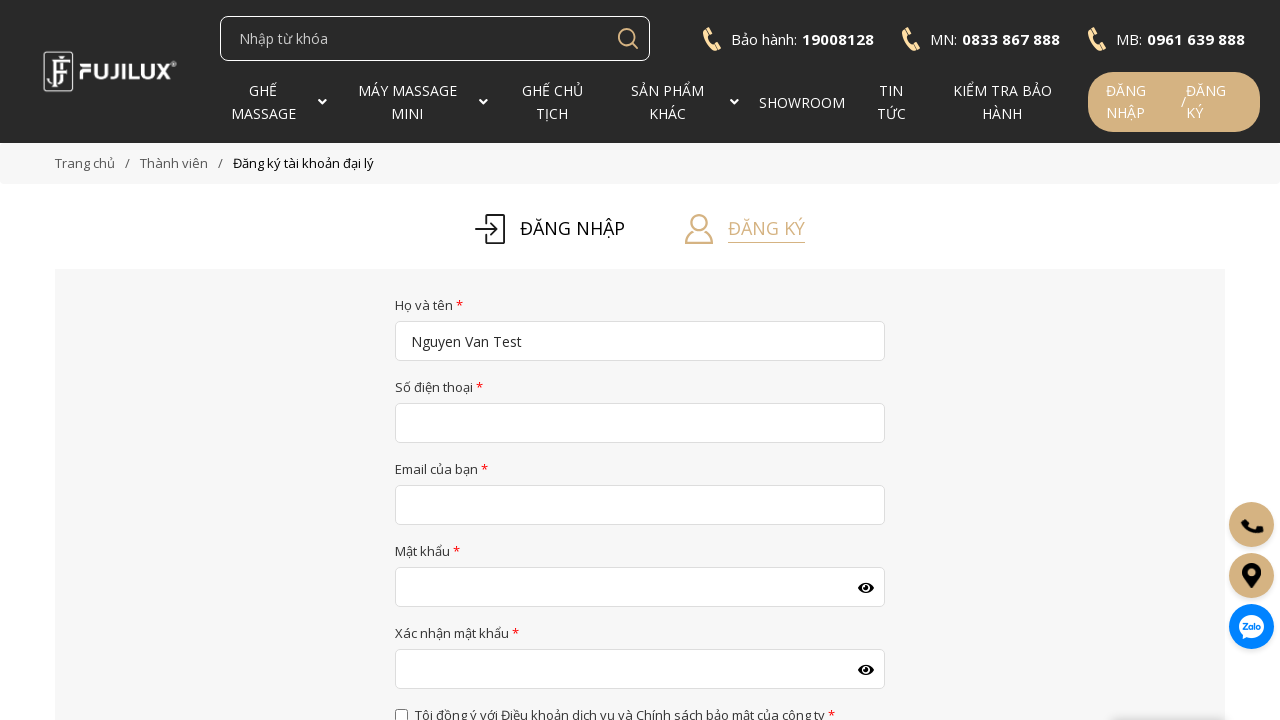

Filled in phone number field with '0901234567' on div.div_input input#phone
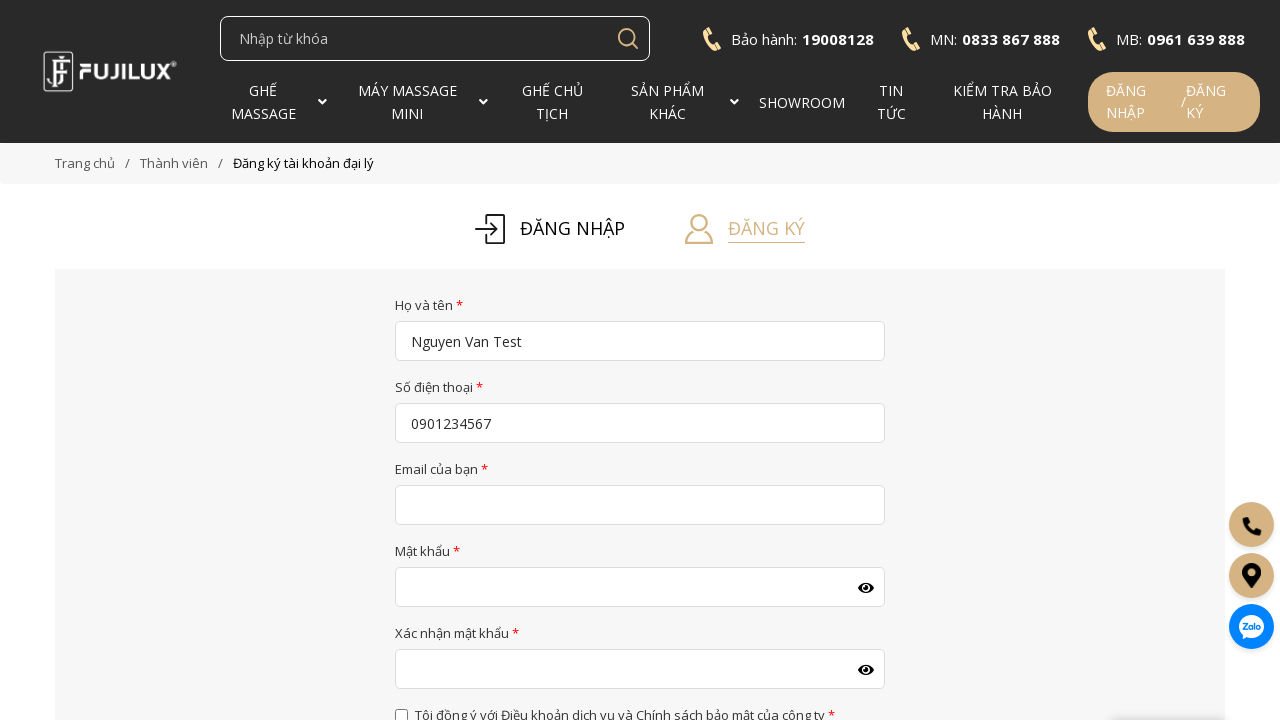

Filled in email field with 'testuser2024@example.com' on input#rEmail
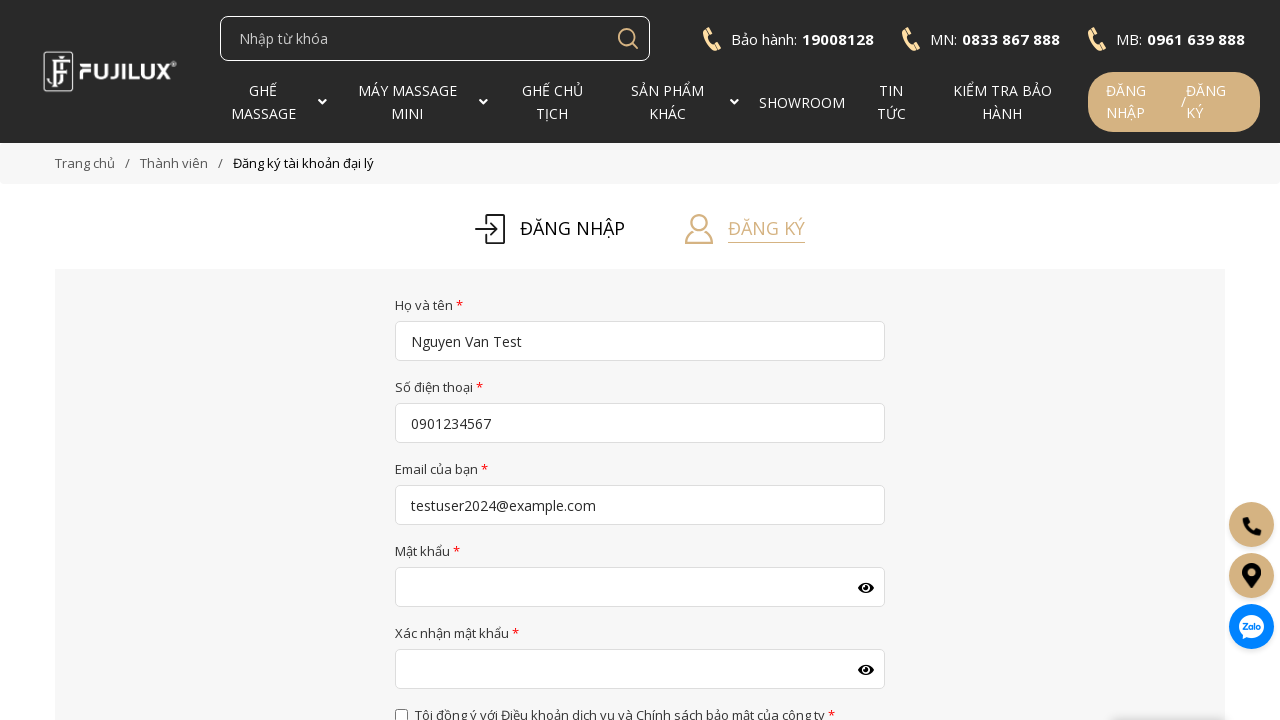

Filled in password field with 'TestPassword123!' on input#rPassWord
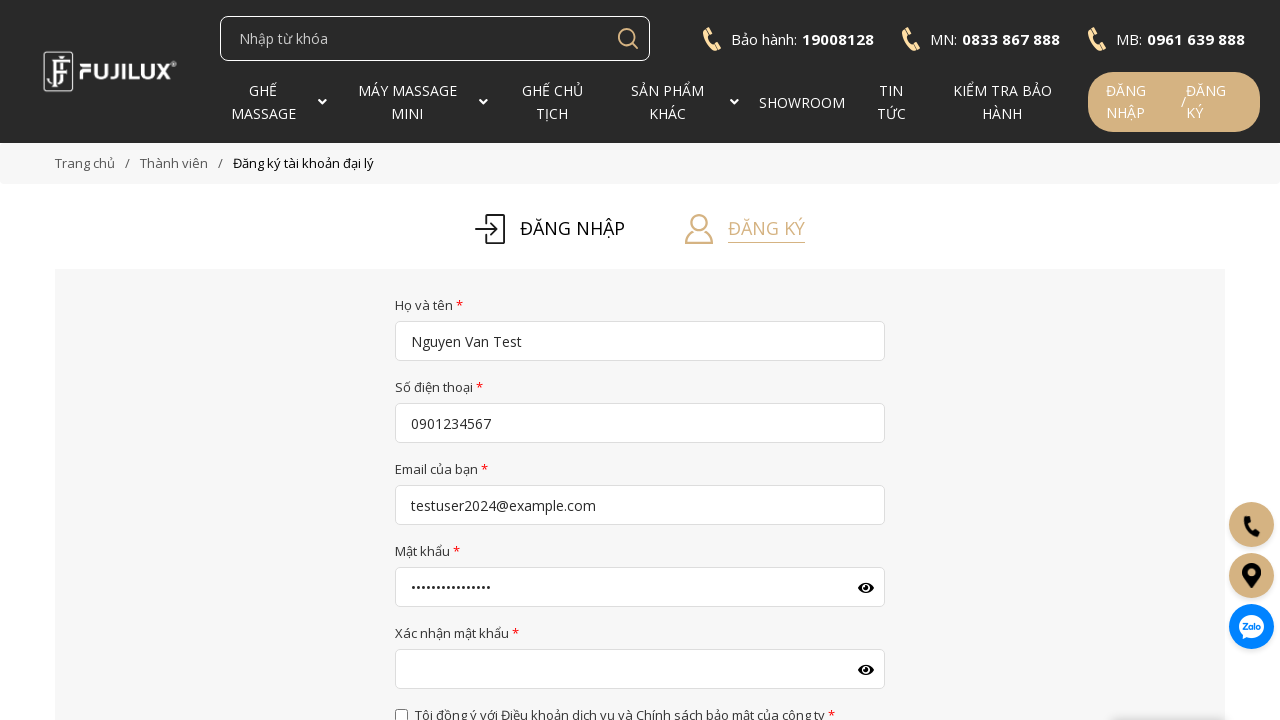

Filled in confirm password field with 'TestPassword123!' on input#rConfirm_PassWord
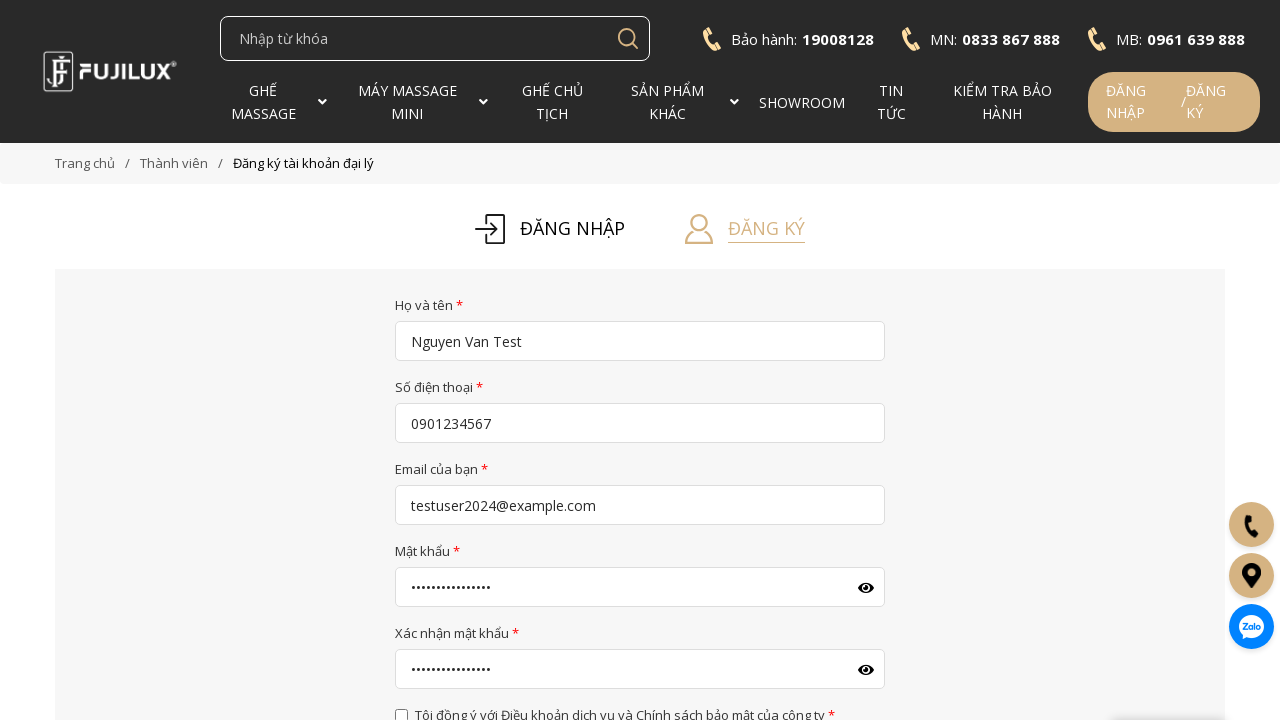

Checked the terms and conditions checkbox at (402, 714) on input#r_agree
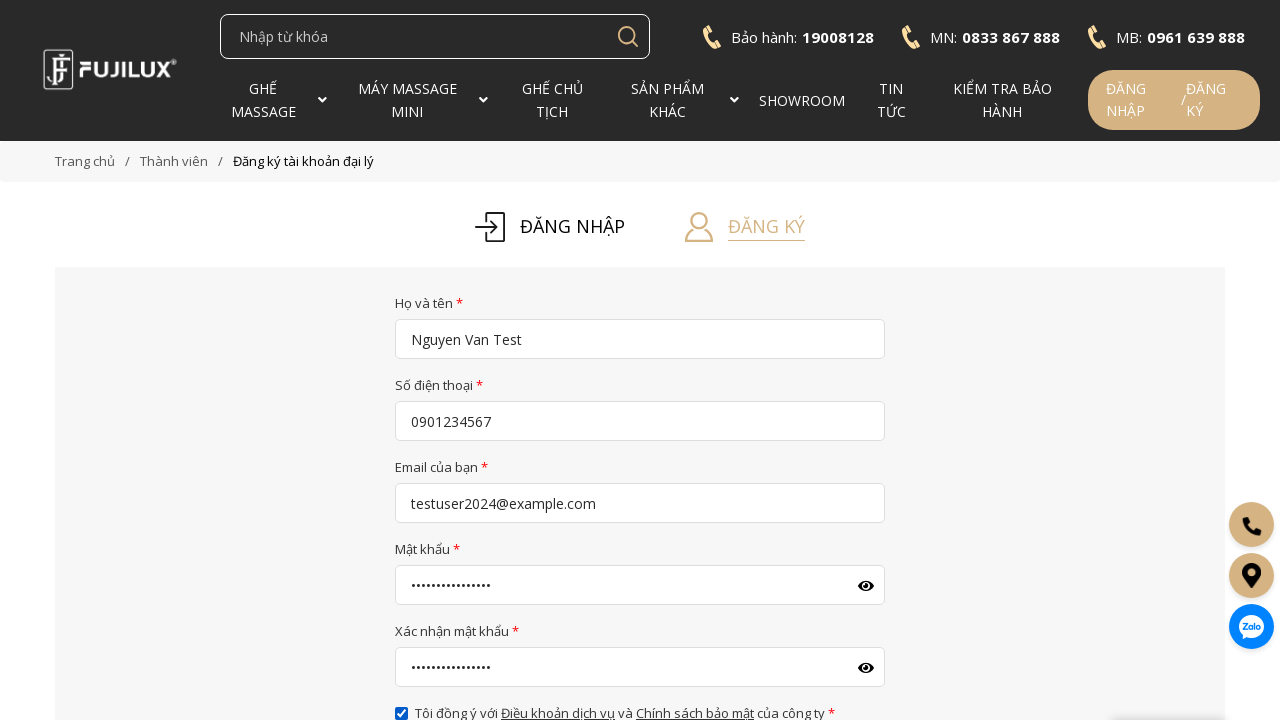

Clicked the register button at (640, 361) on button#btnRegister span:has-text('Đăng ký')
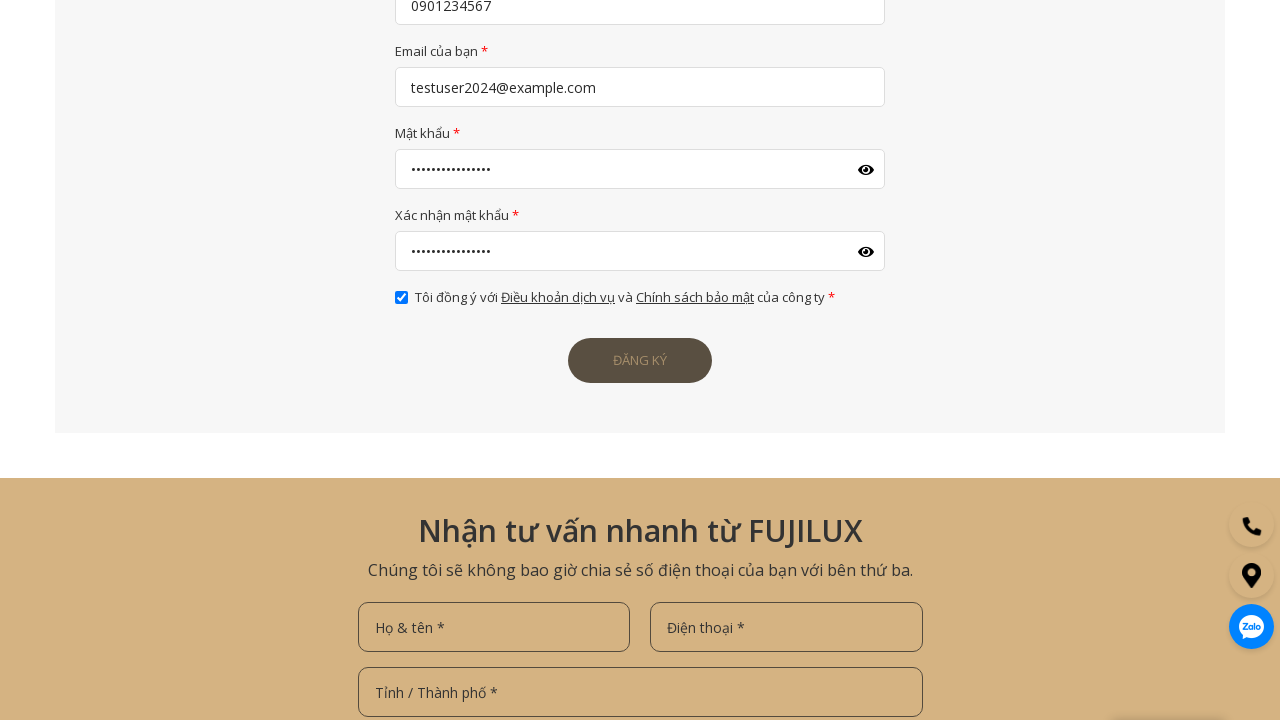

Page loaded after registration attempt
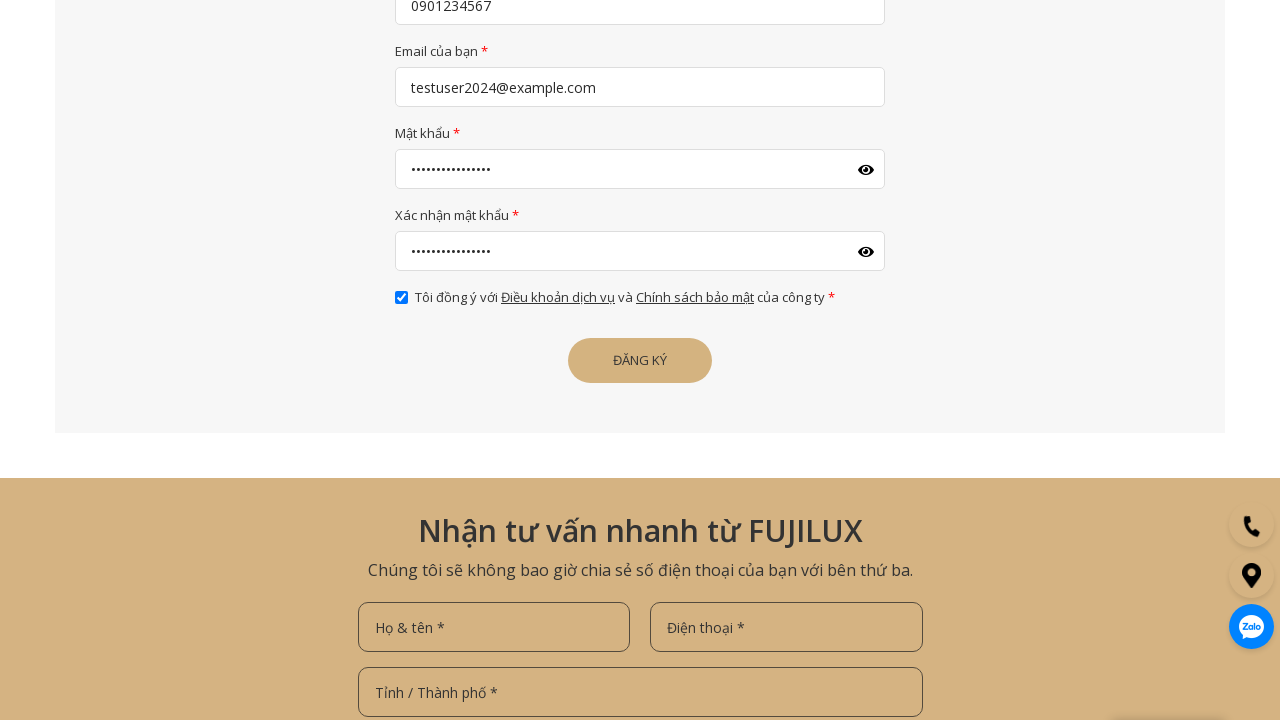

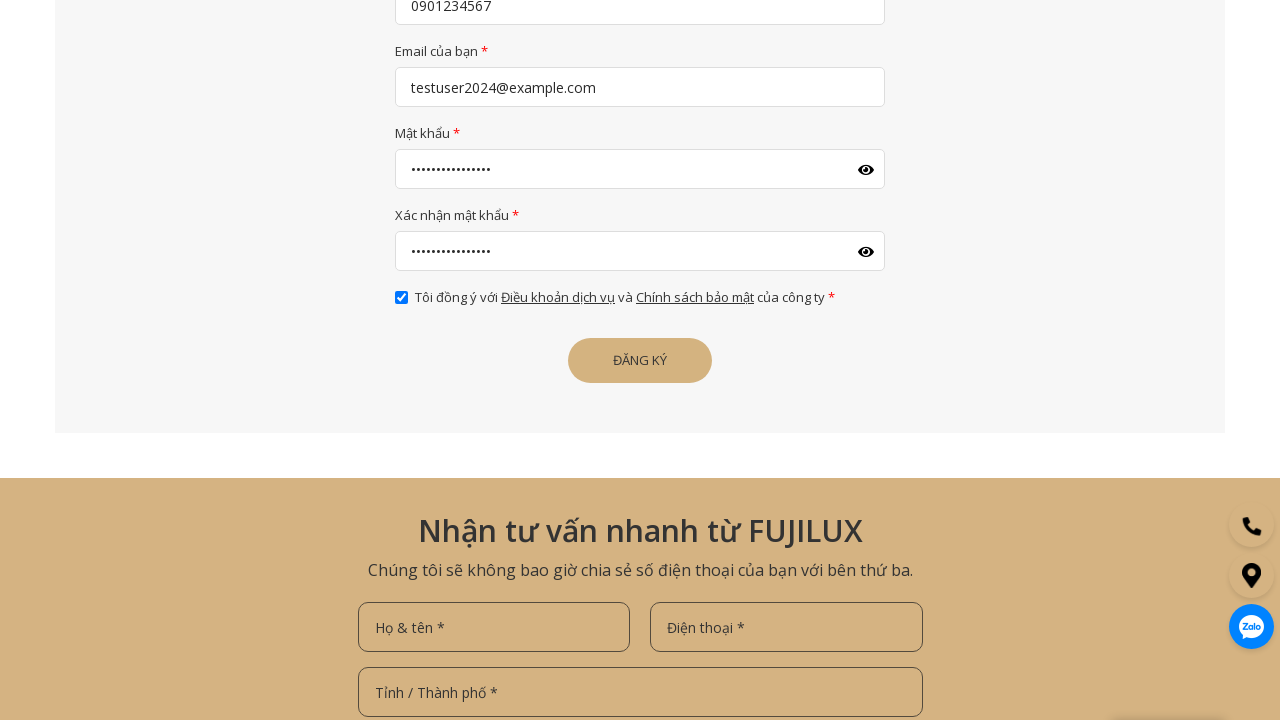